Tests JavaScript confirm dialog handling by clicking a button that triggers a confirm box, then dismissing the alert

Starting URL: https://www.hyrtutorials.com/p/alertsdemo.html

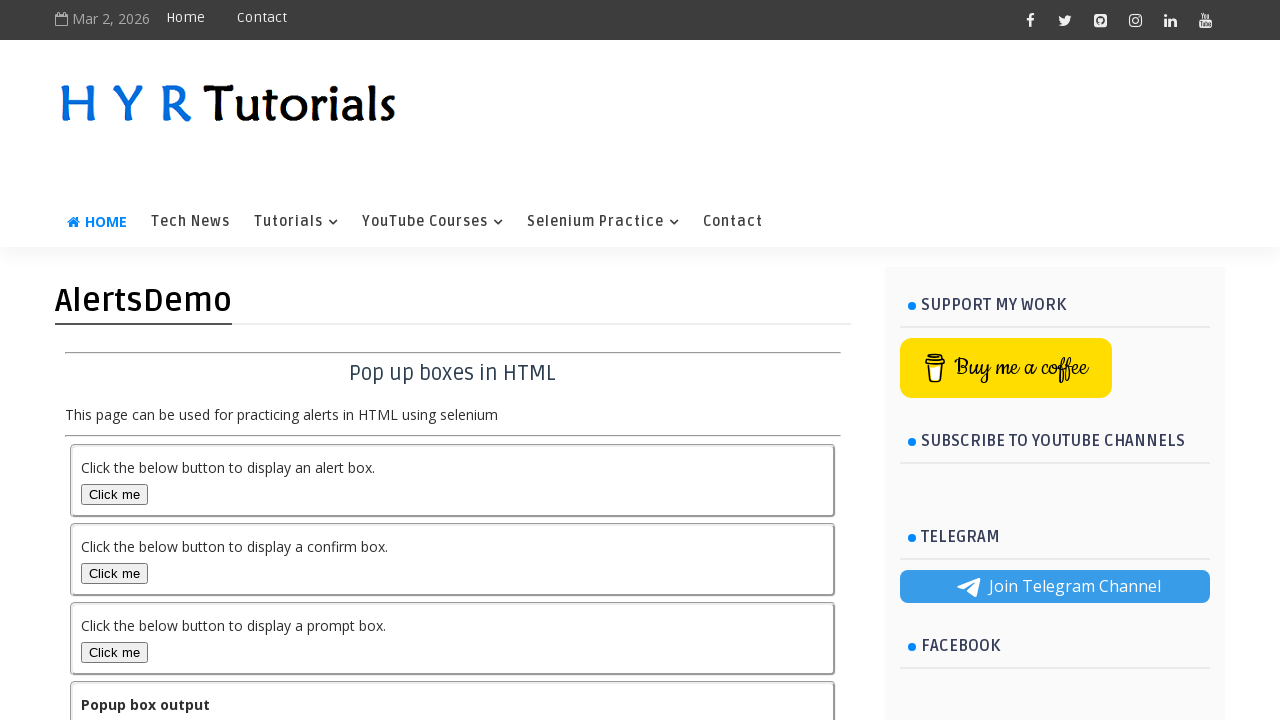

Clicked the confirm box button to trigger the alert at (114, 573) on #confirmBox
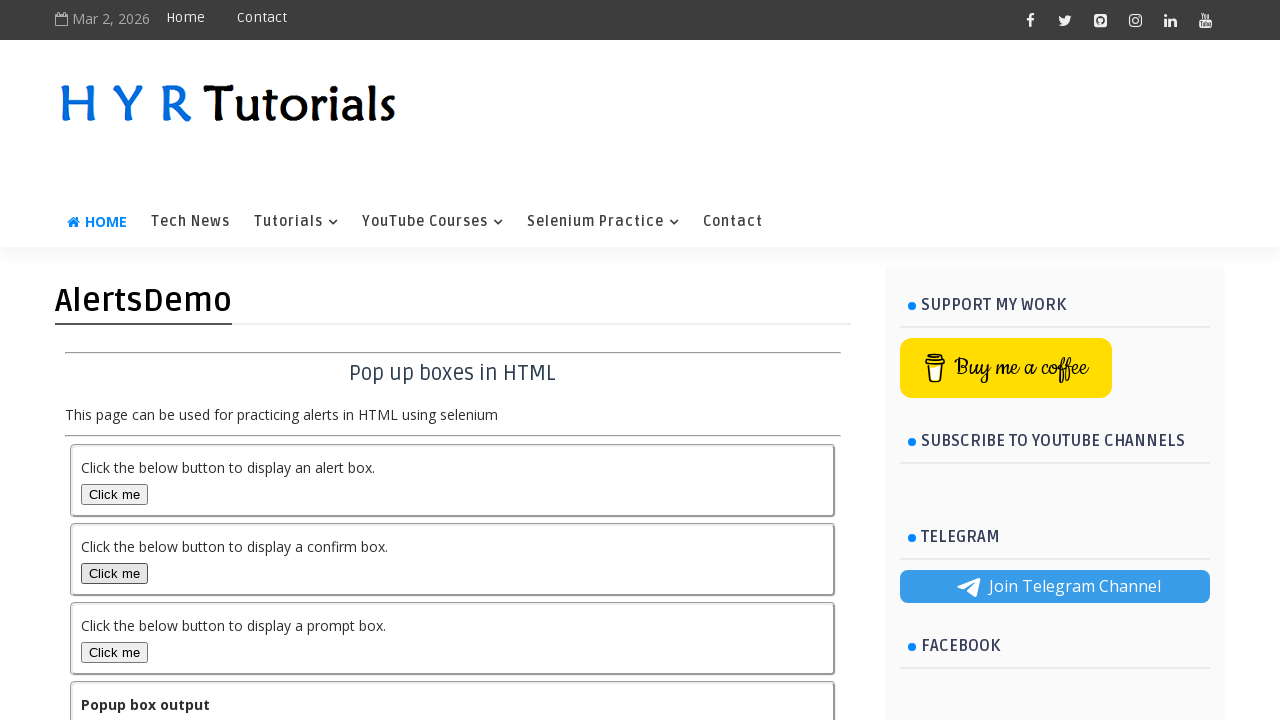

Set up dialog handler to dismiss confirm dialogs
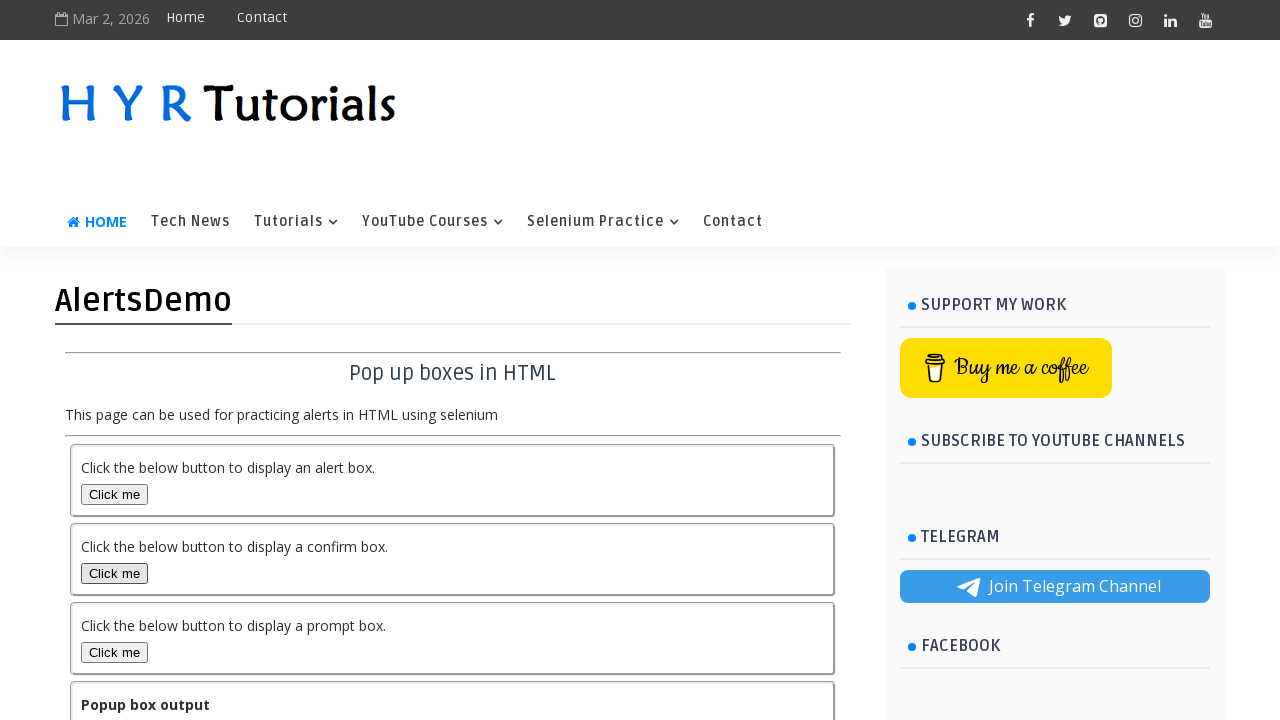

Clicked the confirm box button again to trigger another dialog interaction at (114, 573) on #confirmBox
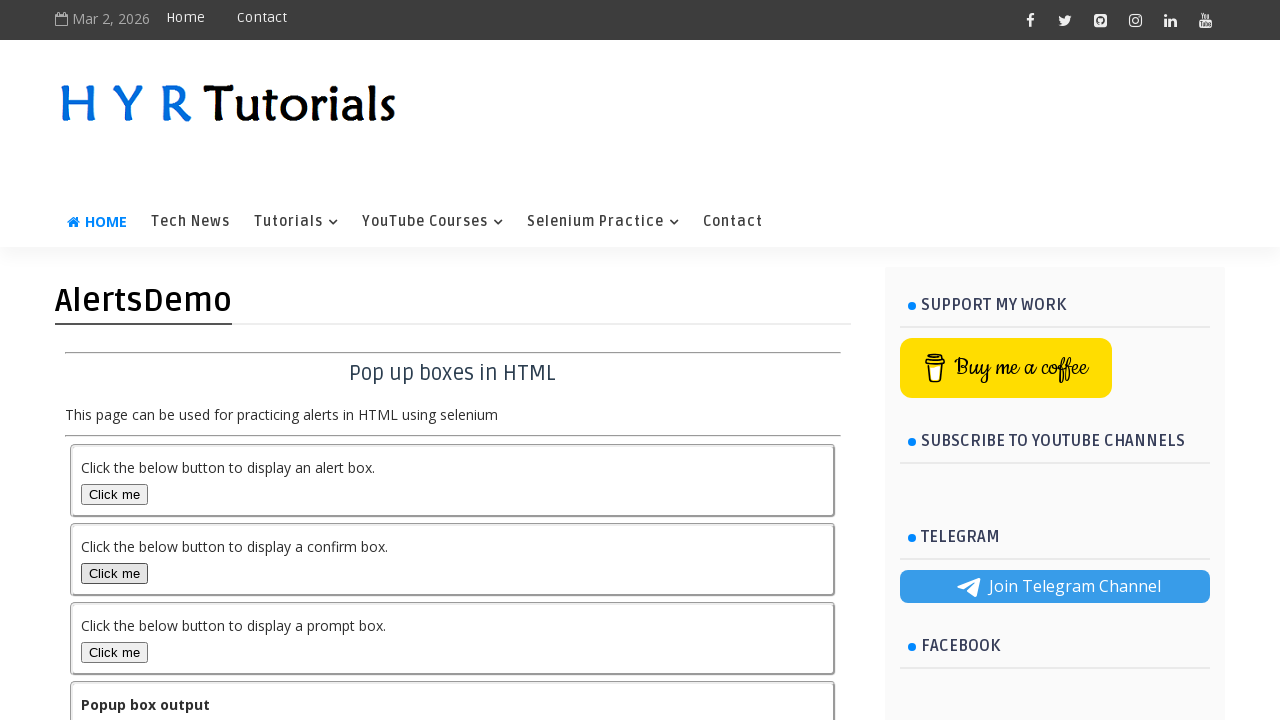

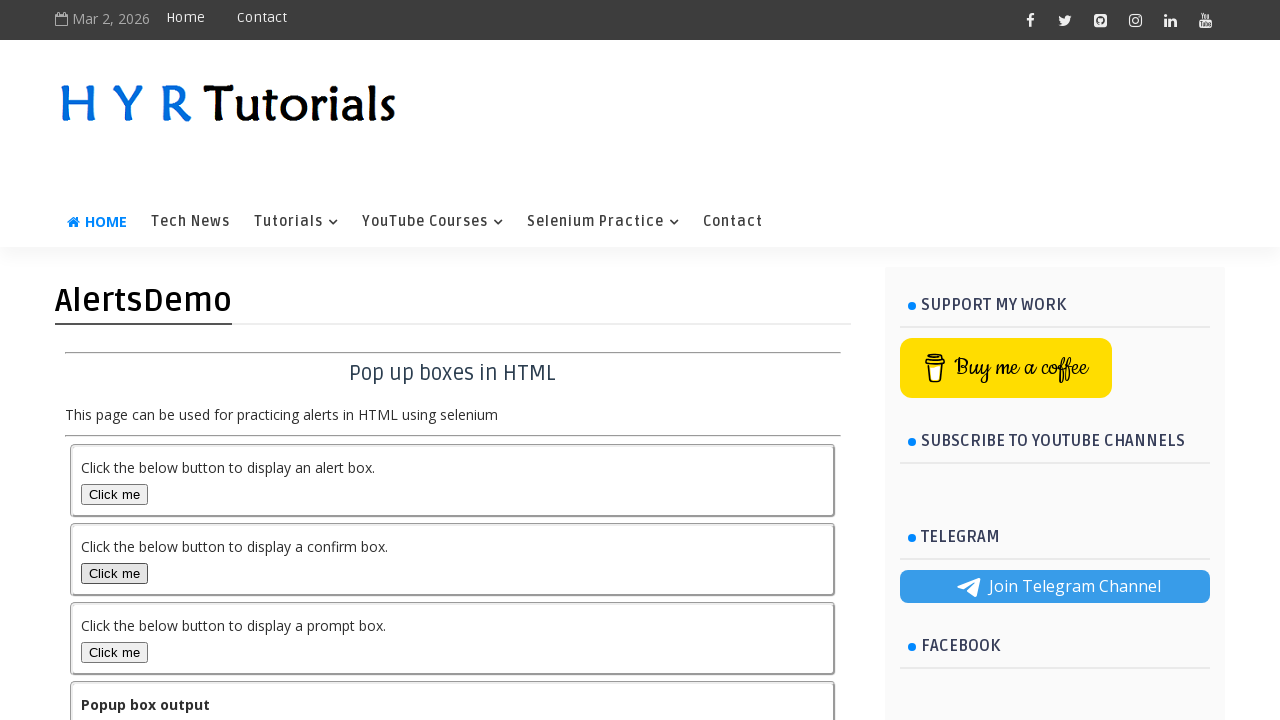